Creates a new paste on Pastebin by filling in the text content, selecting a 10-minute expiration time, entering a paste name, and clicking the create button.

Starting URL: https://pastebin.com

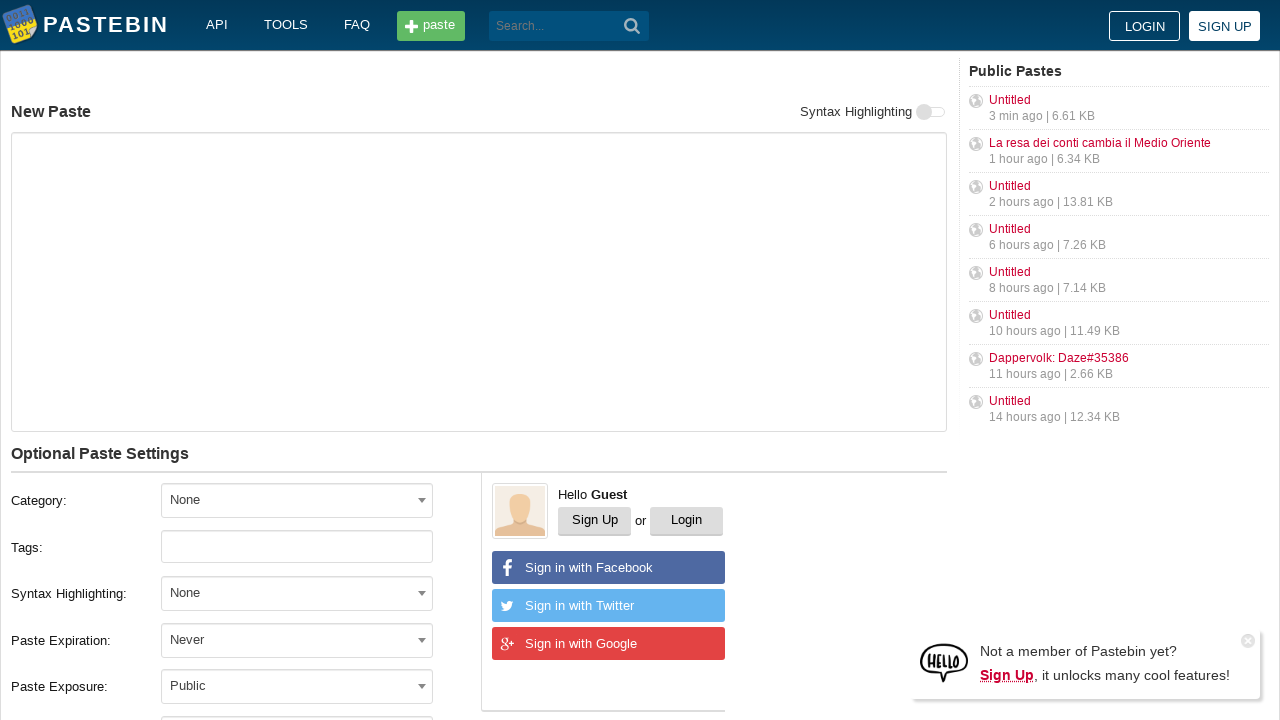

Waited for paste text field to load
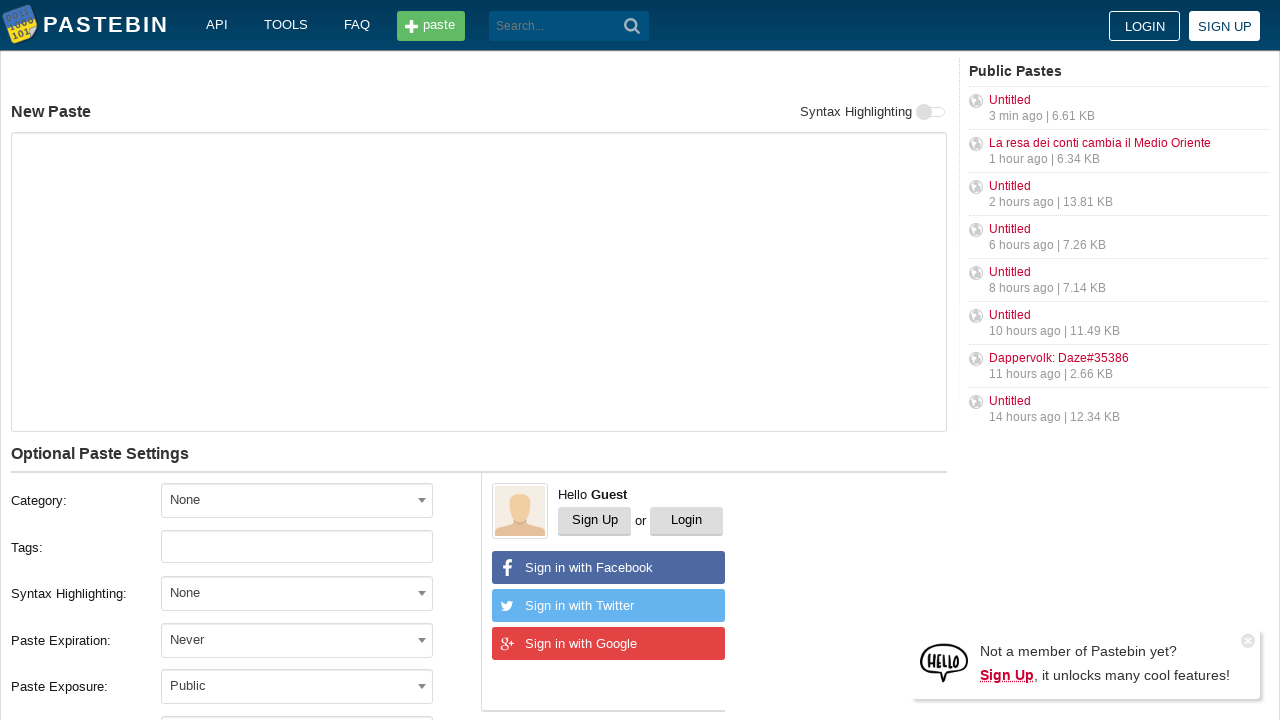

Filled paste text content with 'Hello from WebDriver' on #postform-text
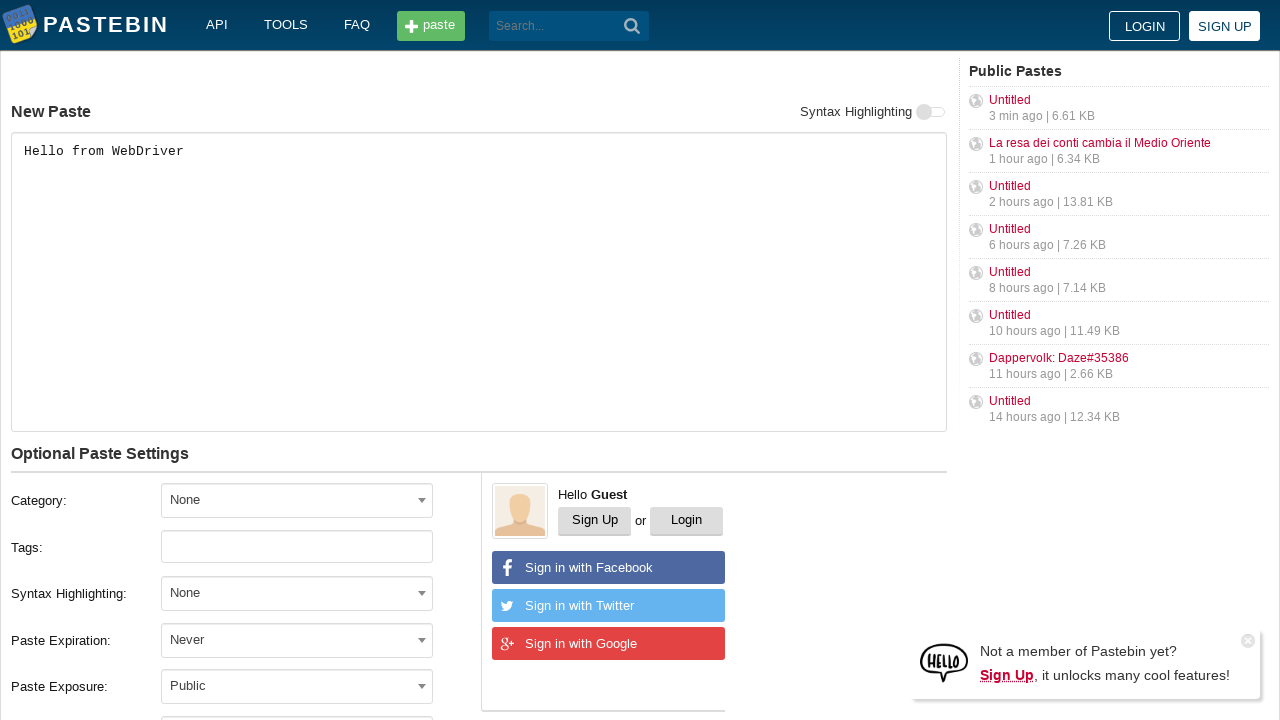

Waited for expiration dropdown to load
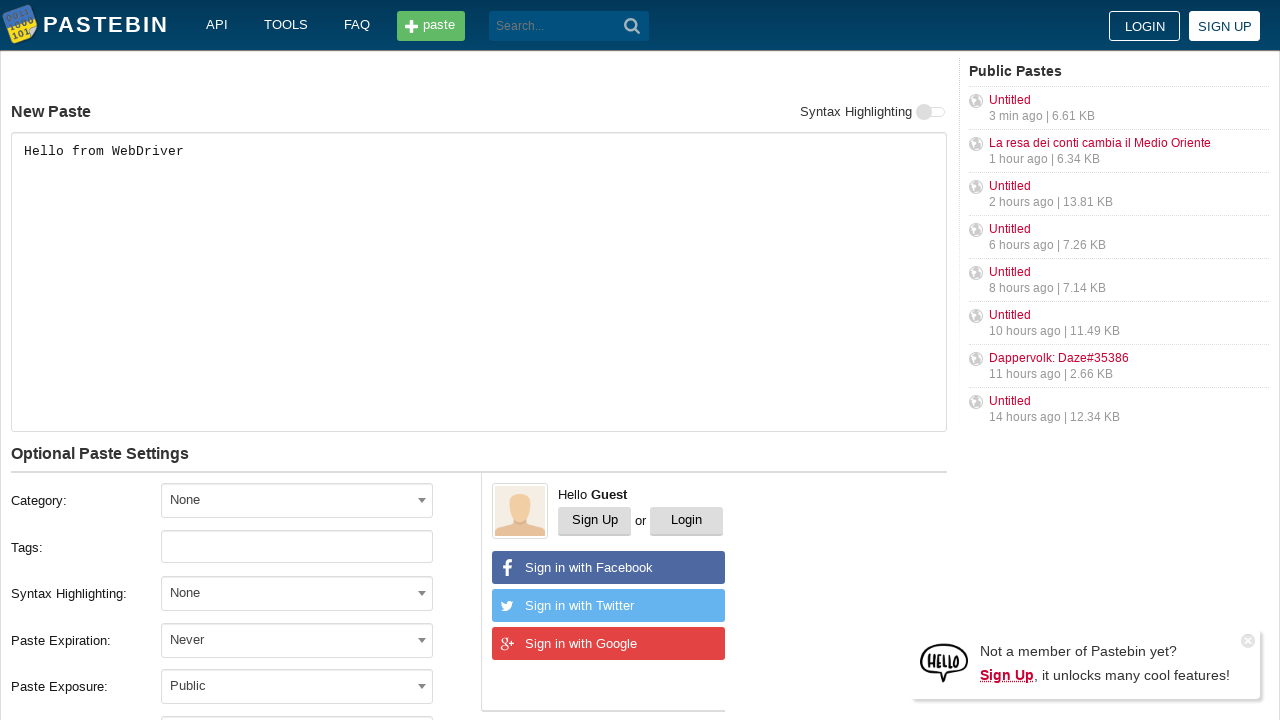

Clicked expiration dropdown to open options at (297, 640) on #select2-postform-expiration-container
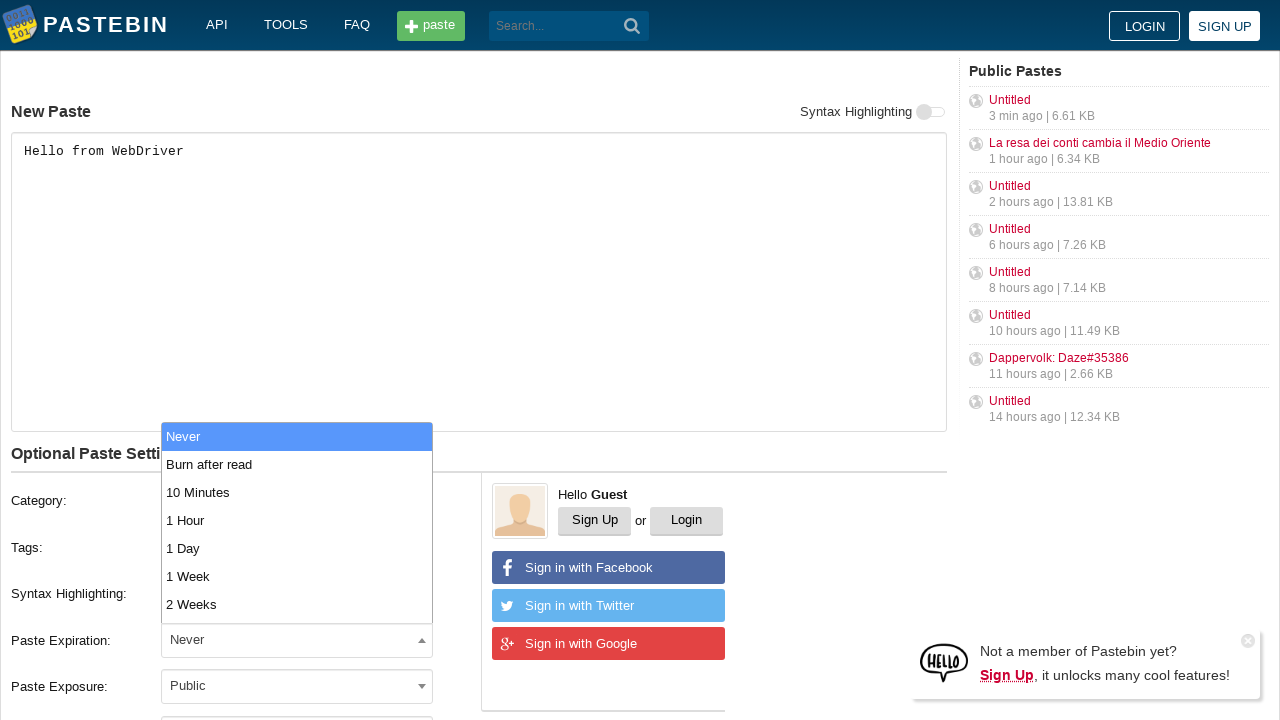

Waited for '10 Minutes' expiration option to appear
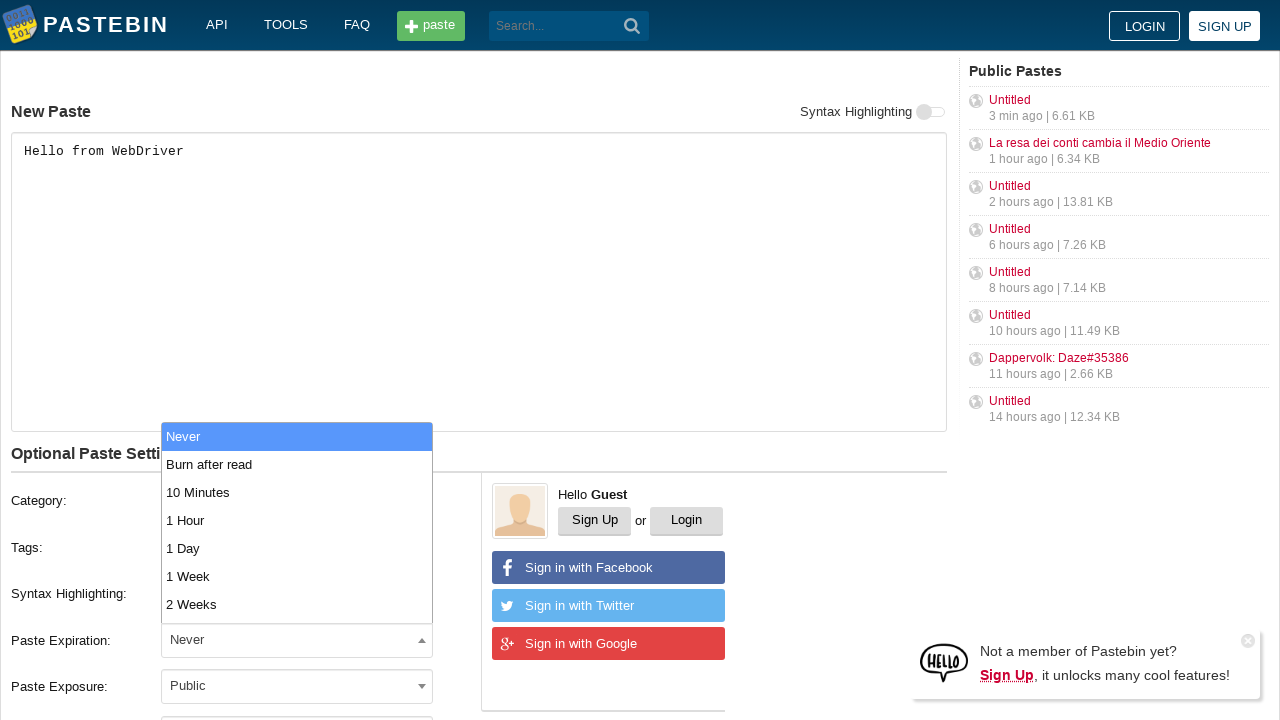

Selected '10 Minutes' expiration time at (297, 492) on xpath=//li[text()='10 Minutes']
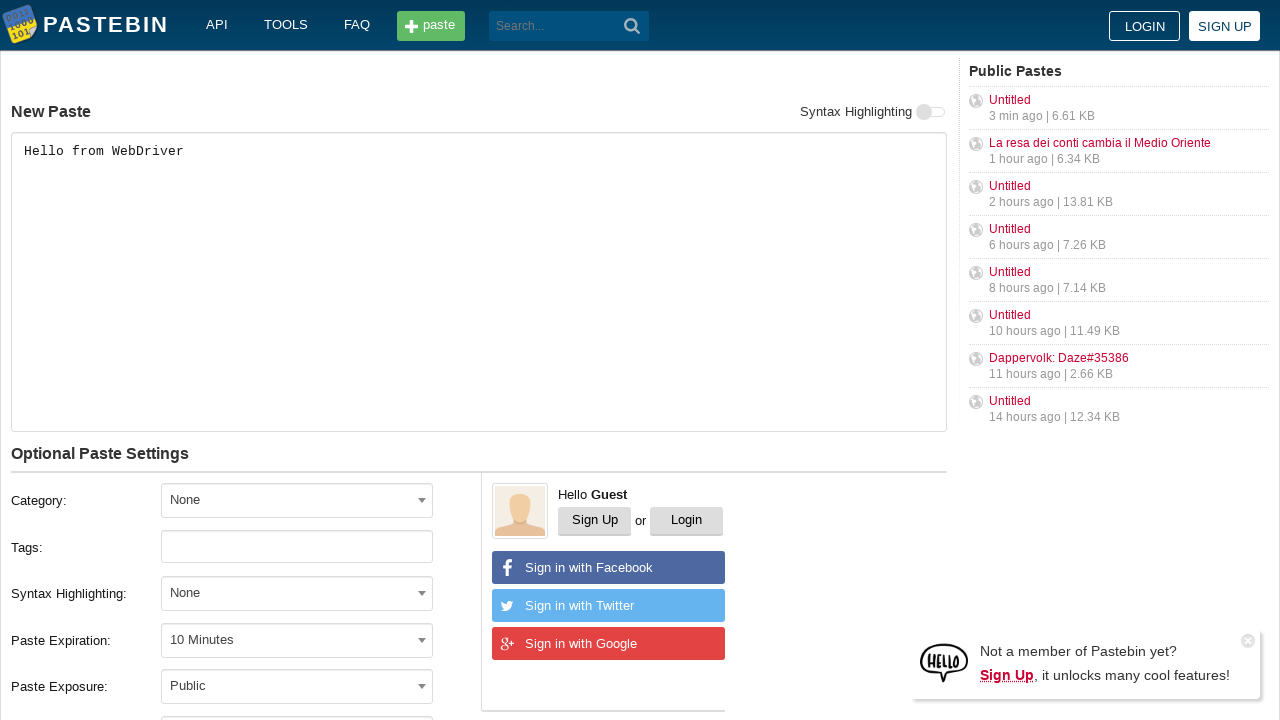

Waited for paste name field to load
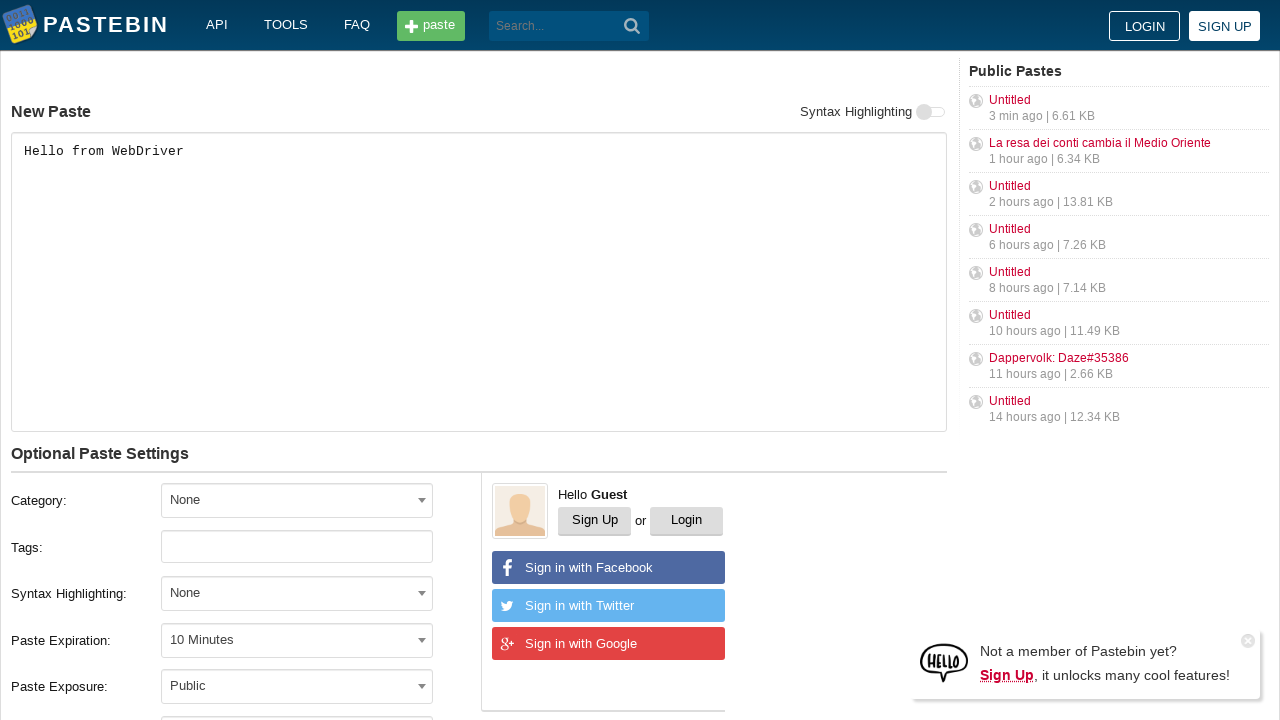

Filled paste name field with 'helloweb' on #postform-name
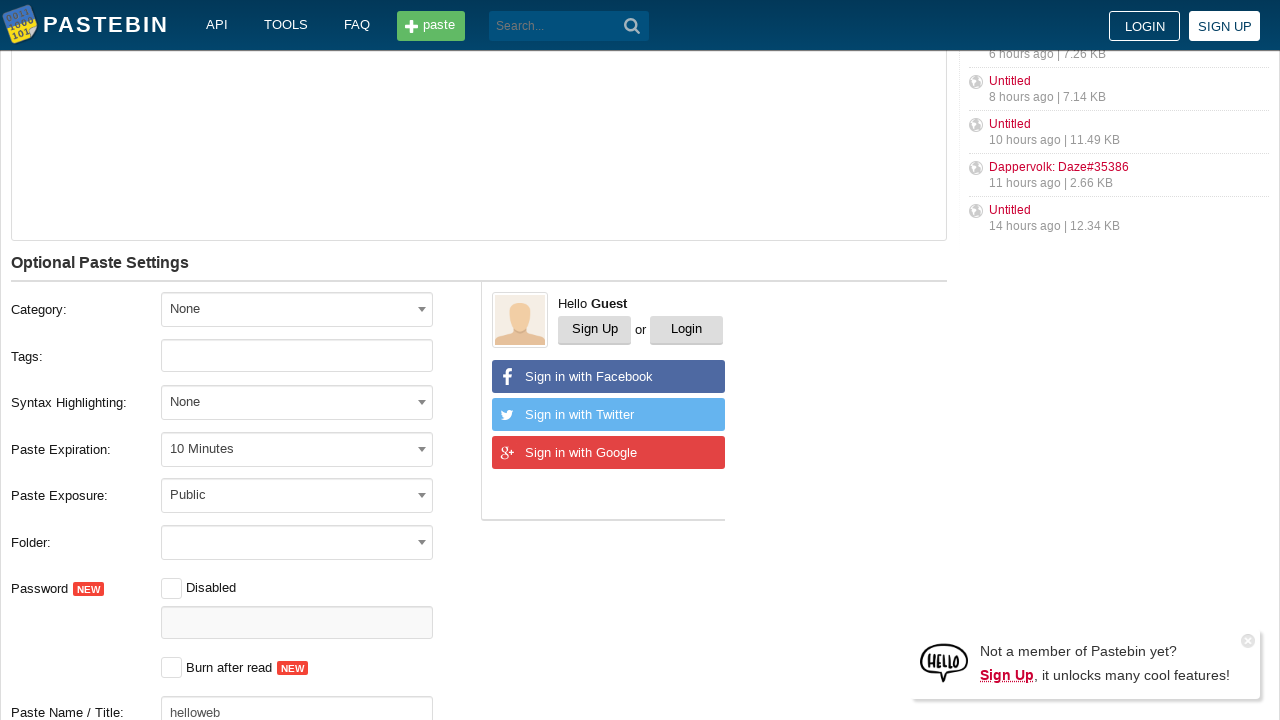

Waited for create paste button to load
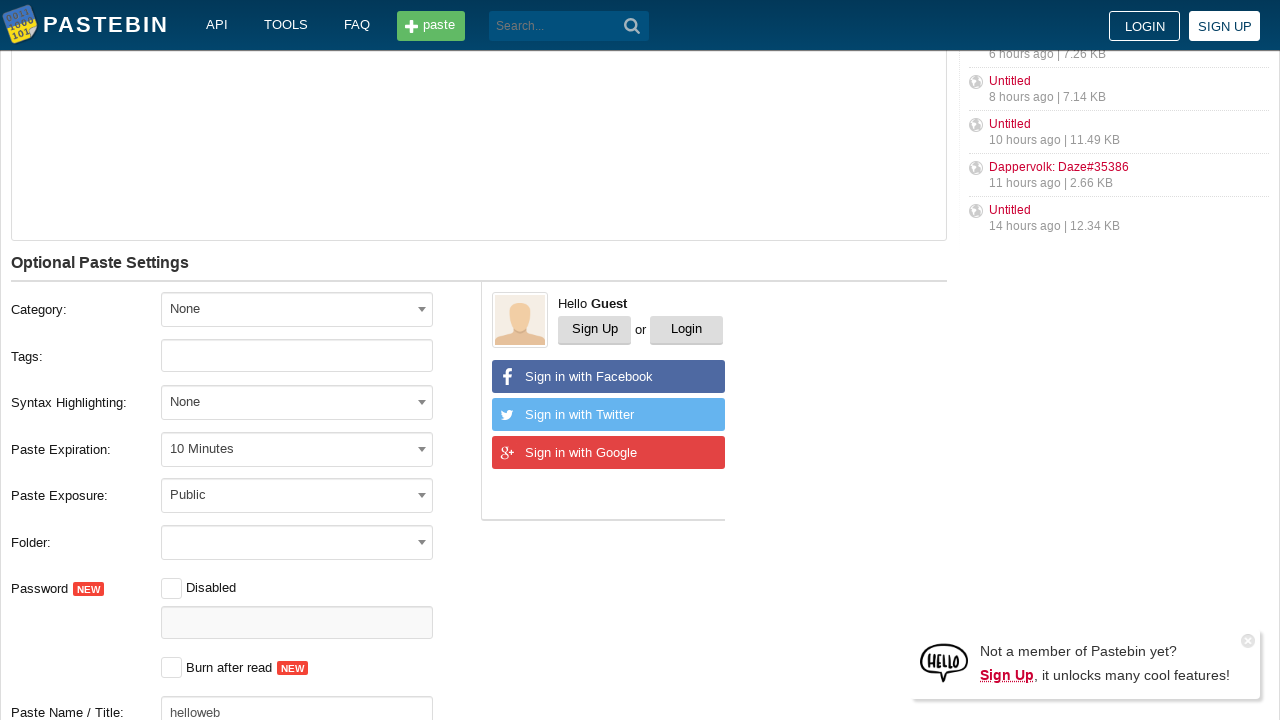

Clicked create paste button to submit the form at (240, 400) on button.btn.-big
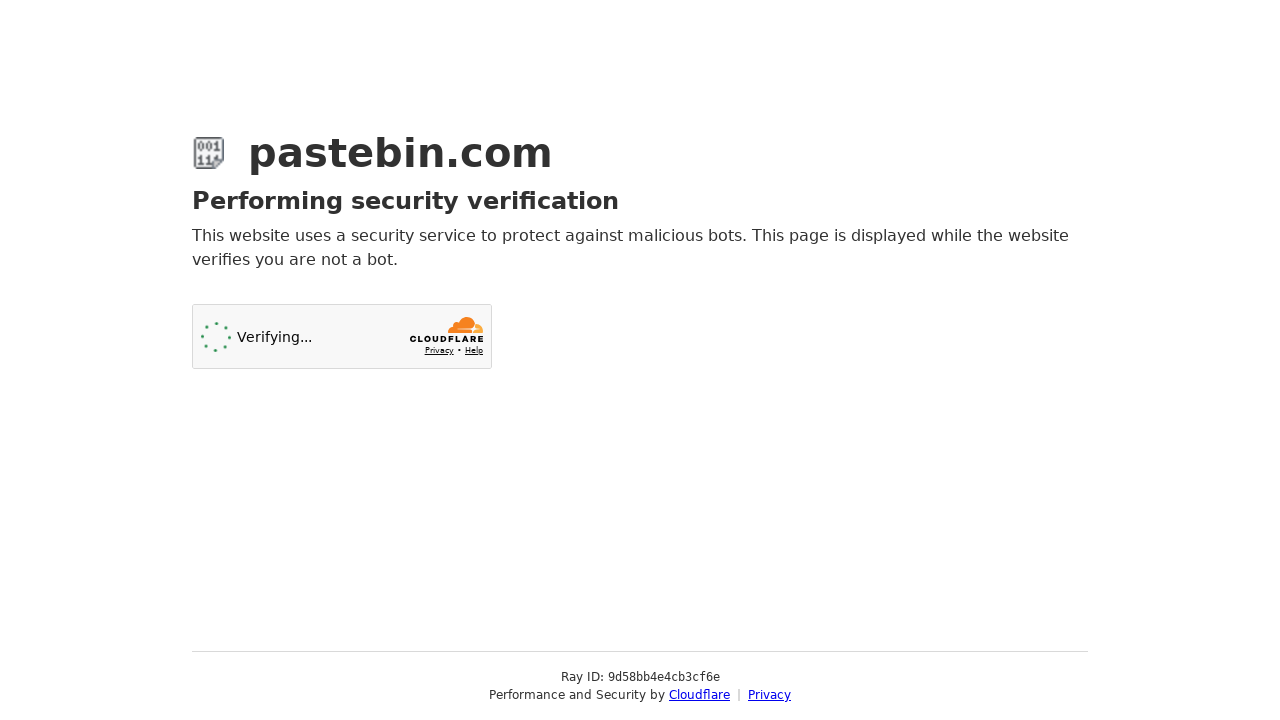

Waited for page to fully load after paste creation
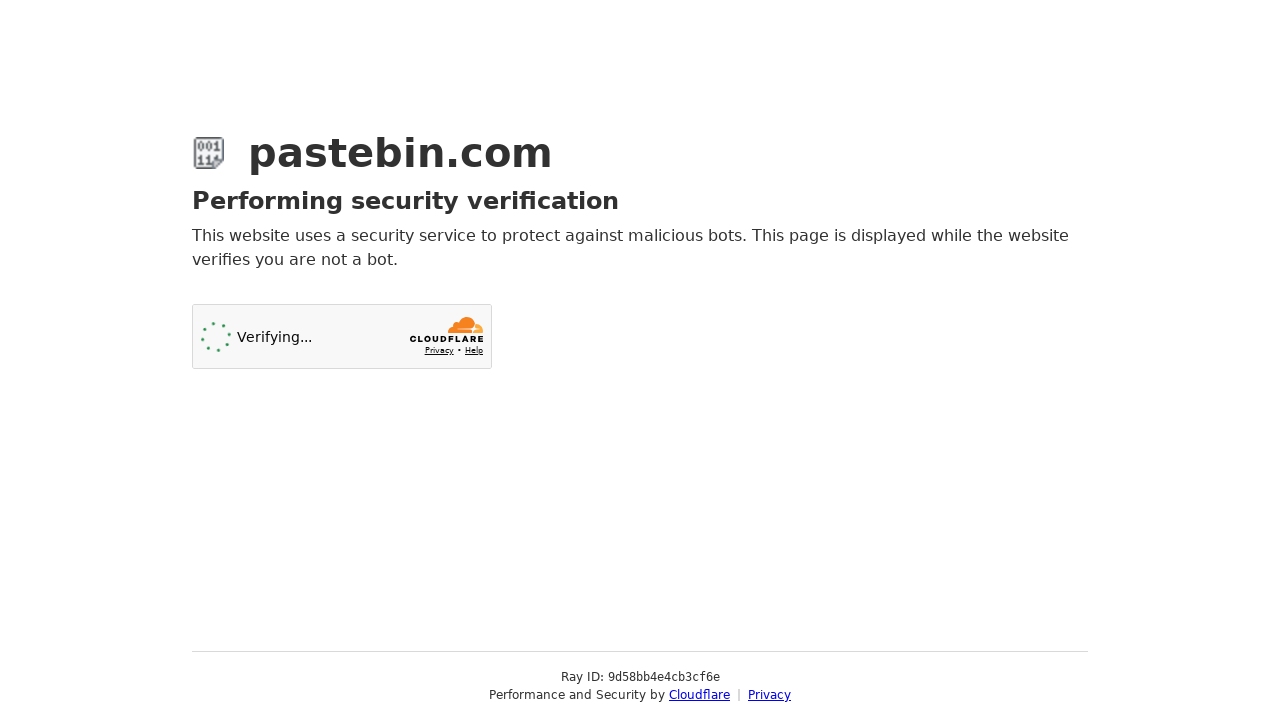

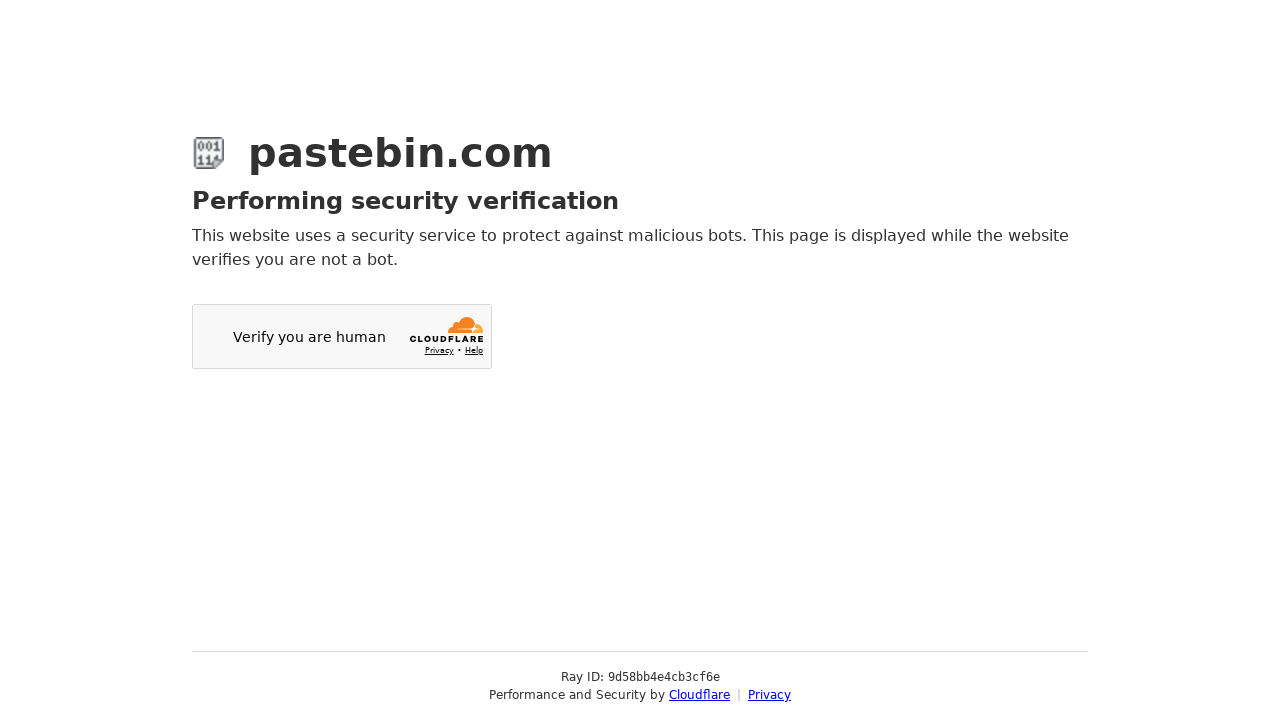